Navigates to VKC Pride website and verifies the page loads successfully

Starting URL: https://vkcpride.com/

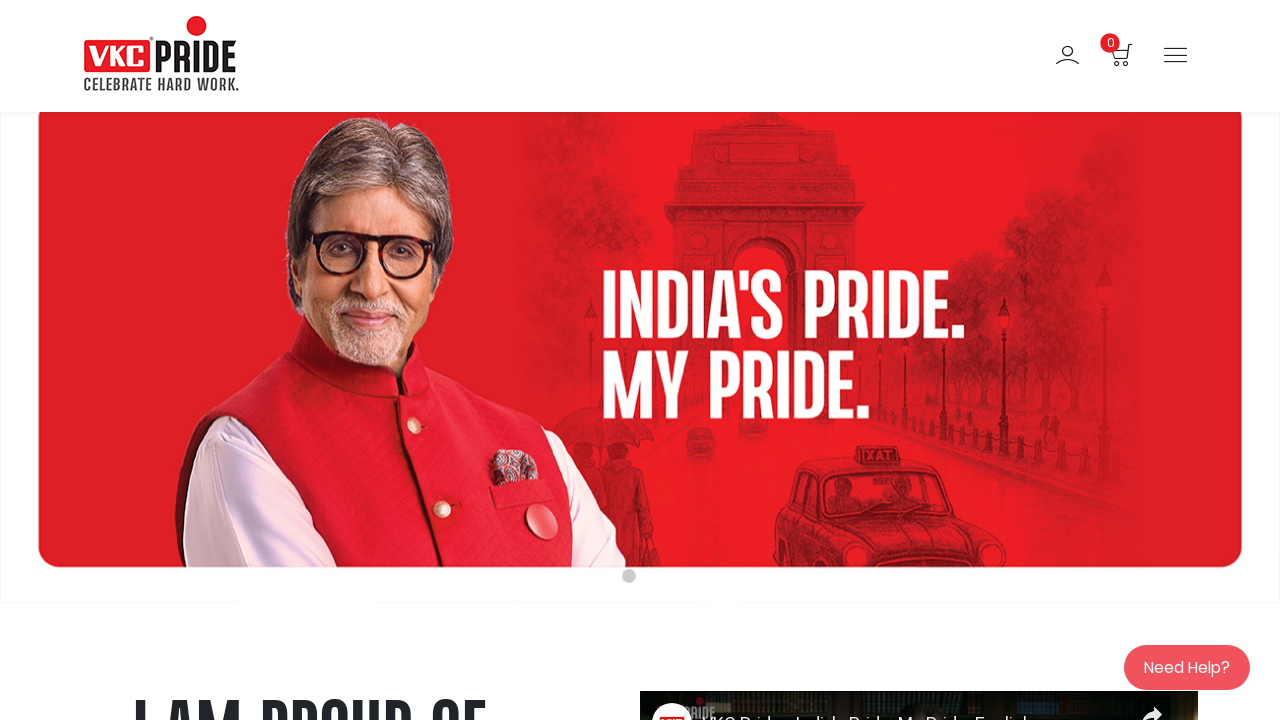

Waited for page DOM to fully load
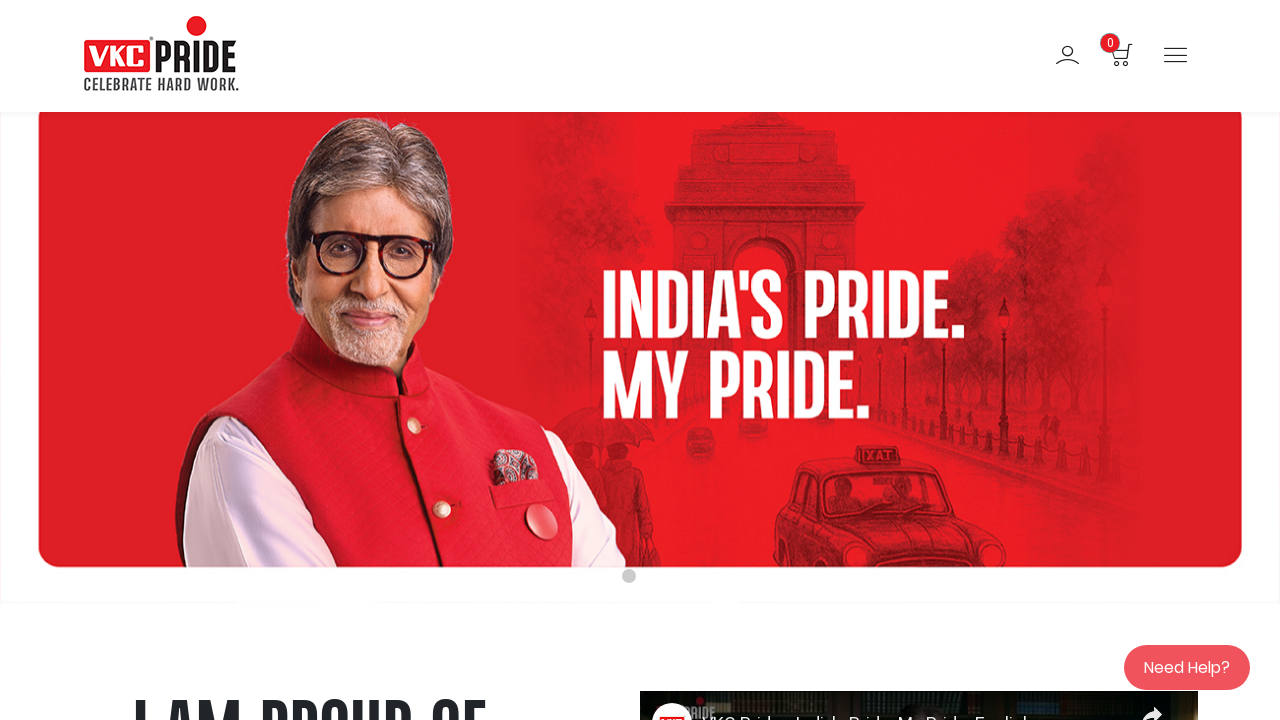

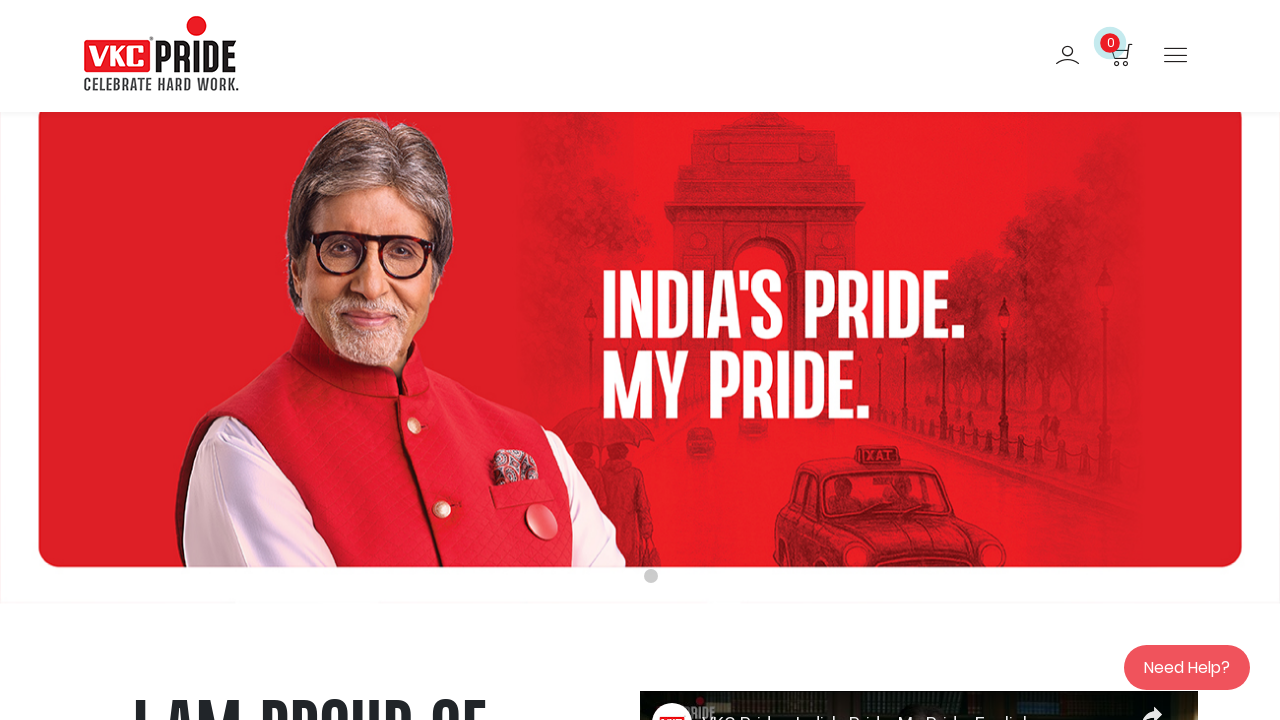